Tests un-marking todo items as complete by unchecking their checkboxes

Starting URL: https://demo.playwright.dev/todomvc

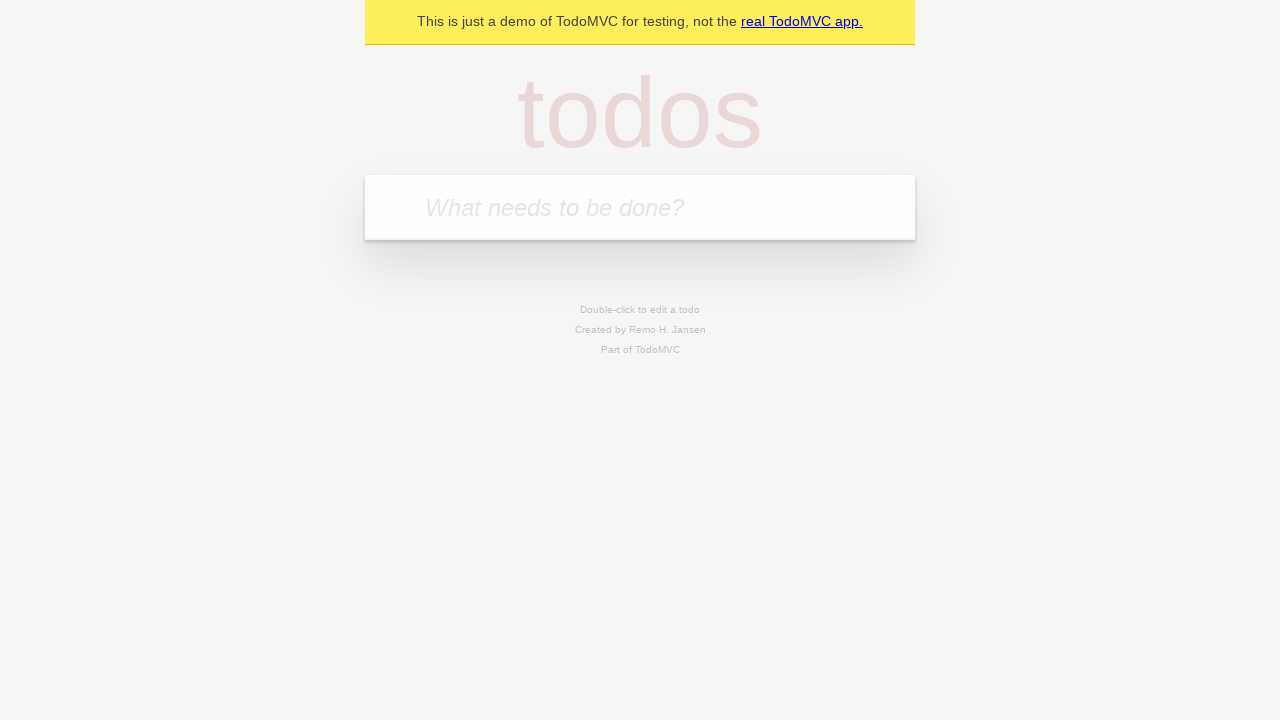

Filled todo input with 'buy some cheese' on internal:attr=[placeholder="What needs to be done?"i]
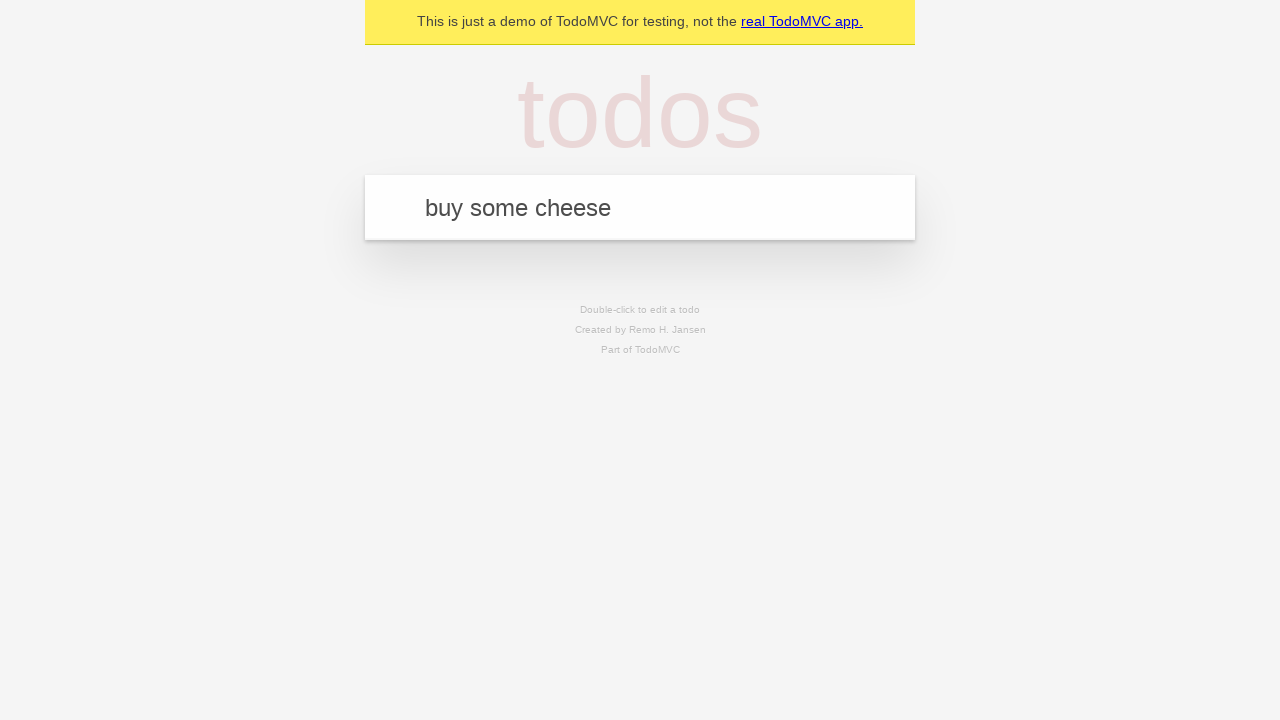

Pressed Enter to add first todo item on internal:attr=[placeholder="What needs to be done?"i]
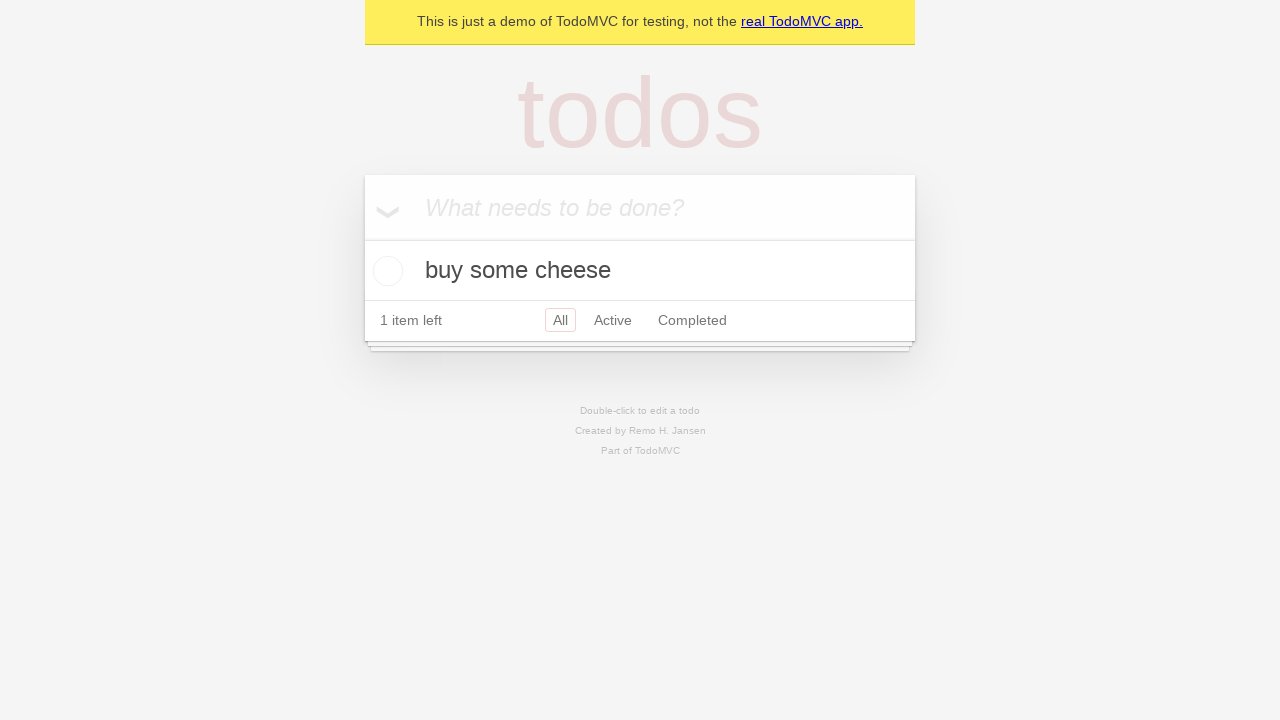

Filled todo input with 'feed the cat' on internal:attr=[placeholder="What needs to be done?"i]
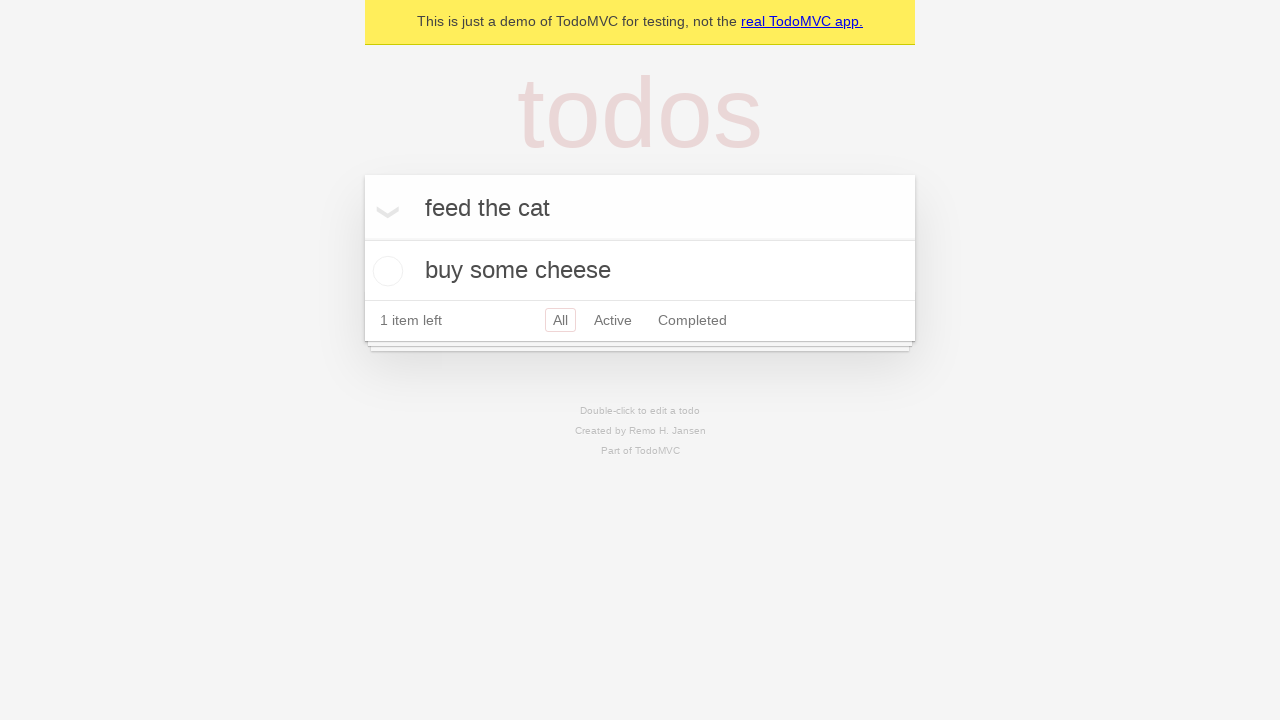

Pressed Enter to add second todo item on internal:attr=[placeholder="What needs to be done?"i]
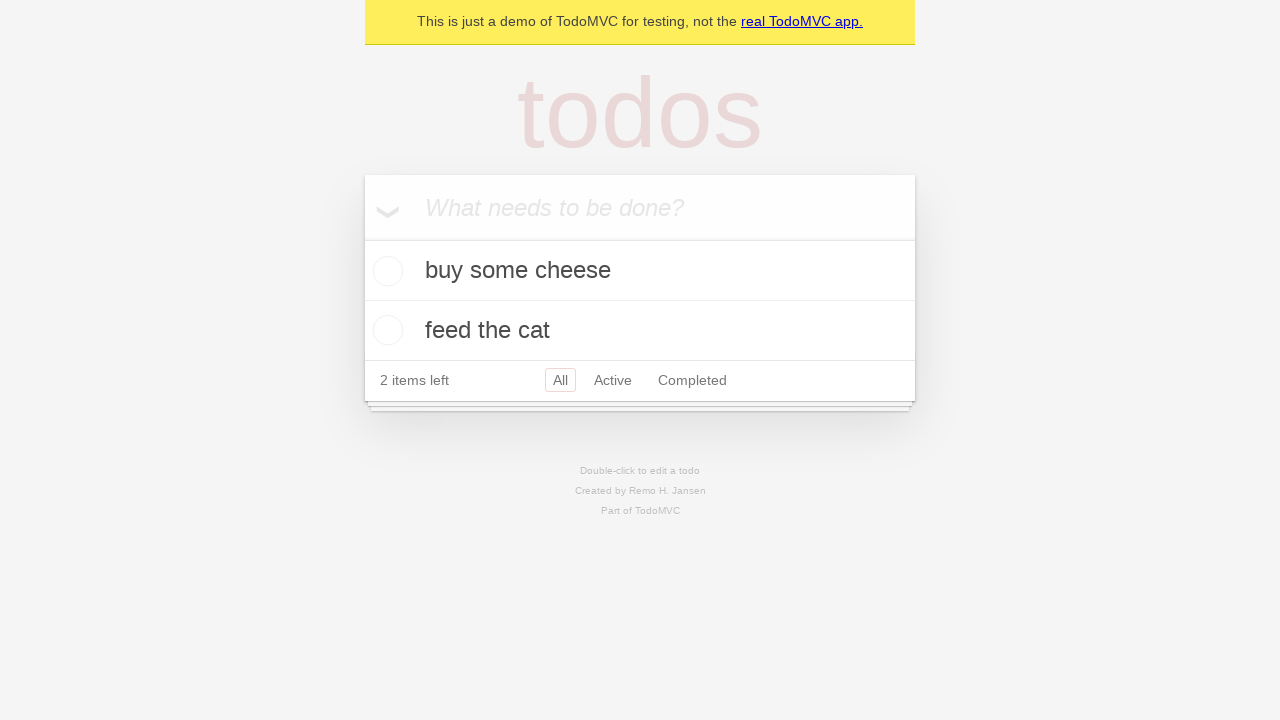

Checked the first todo item as complete at (385, 271) on internal:testid=[data-testid="todo-item"s] >> nth=0 >> internal:role=checkbox
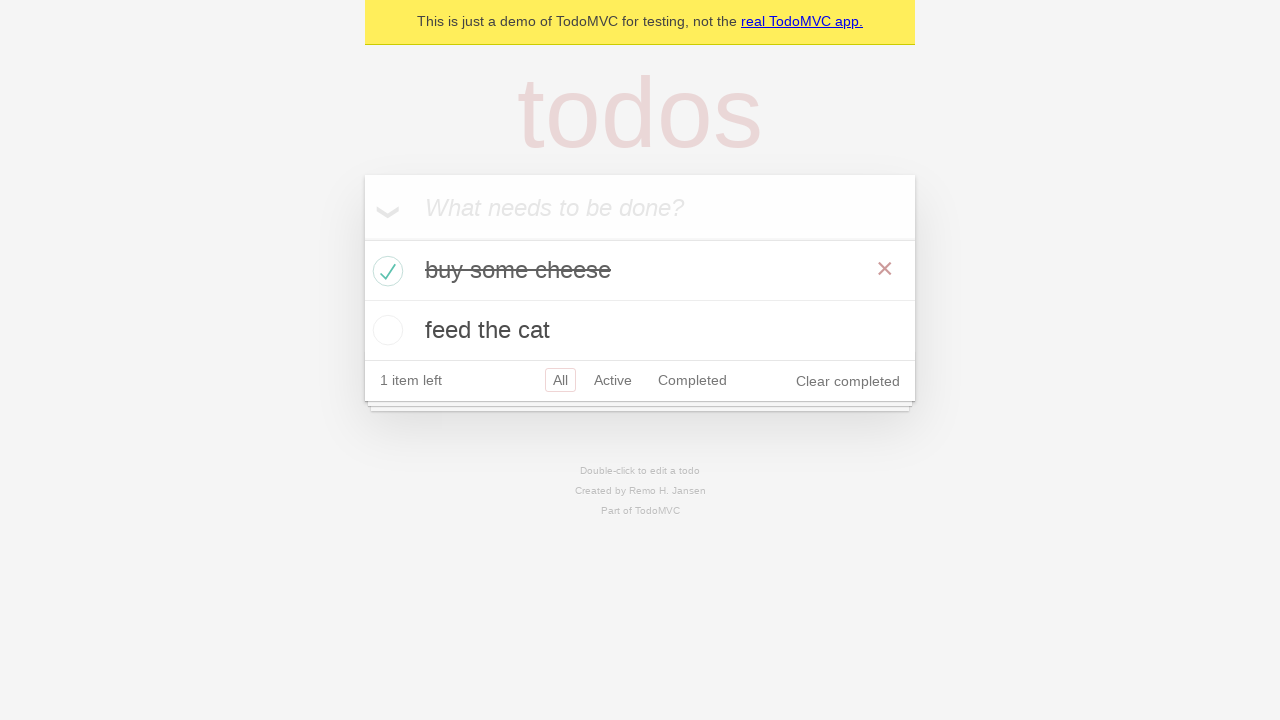

Unchecked the first todo item to mark it as incomplete at (385, 271) on internal:testid=[data-testid="todo-item"s] >> nth=0 >> internal:role=checkbox
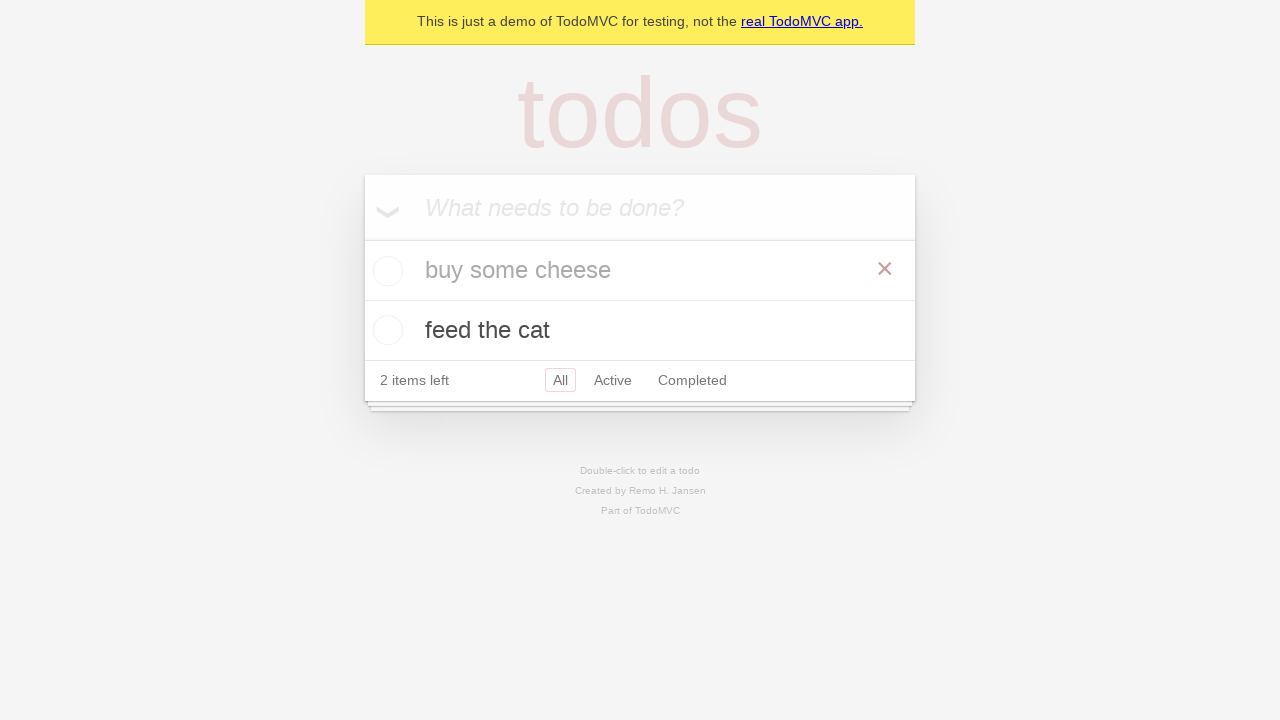

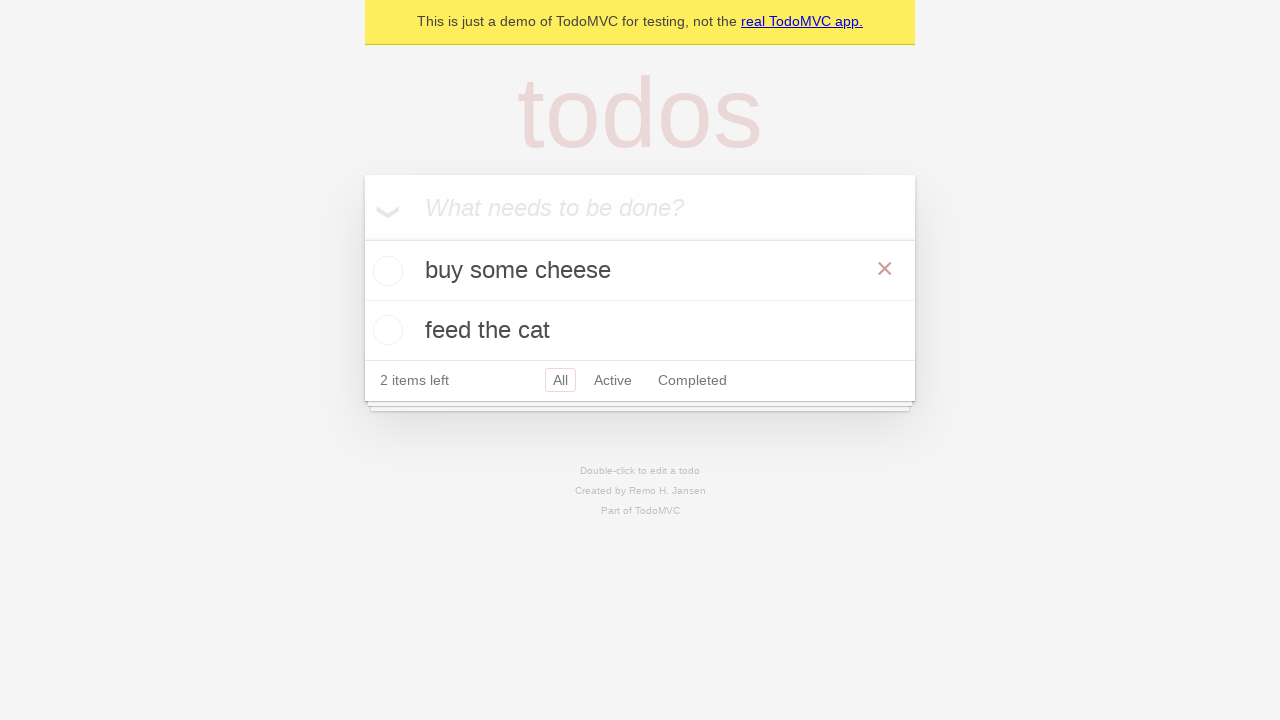